Tests a sign-up form with dynamic attributes by filling in username, password, confirm password, and email fields, then clicking the Sign Up button and verifying the success message appears.

Starting URL: https://v1.training-support.net/selenium/dynamic-attributes

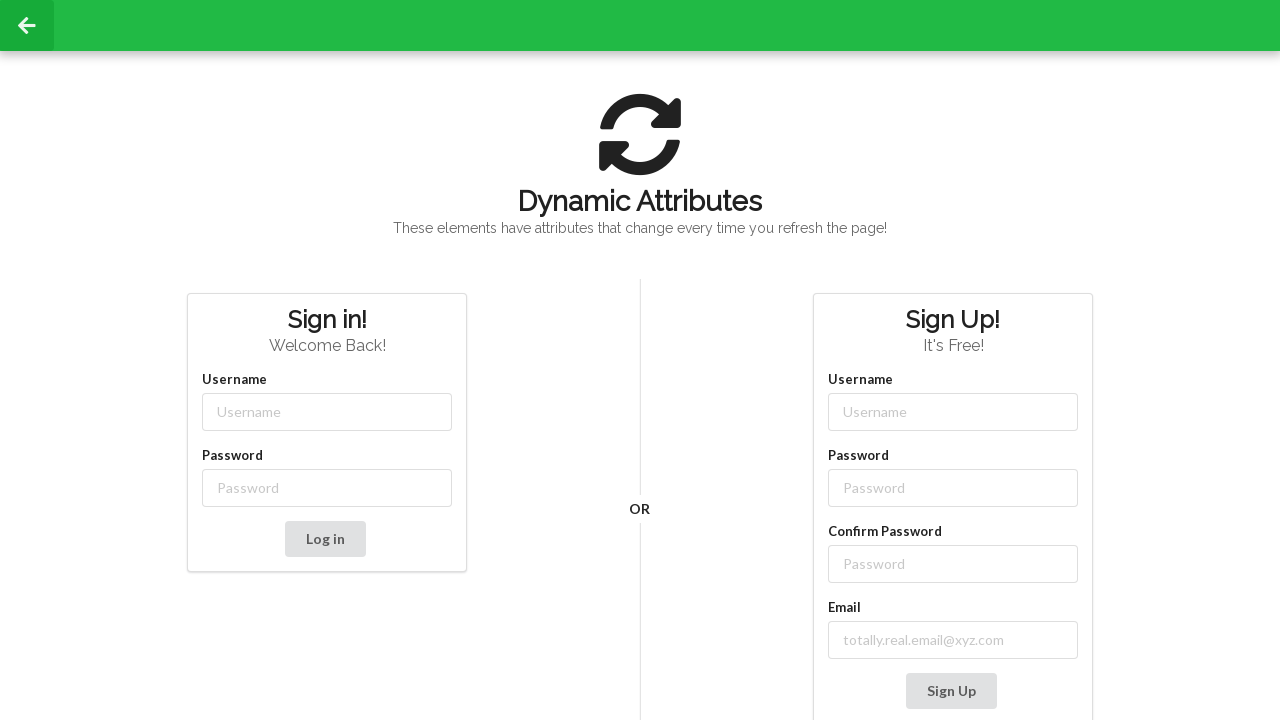

Filled username field with 'TestUser847' on input[class*='-username']
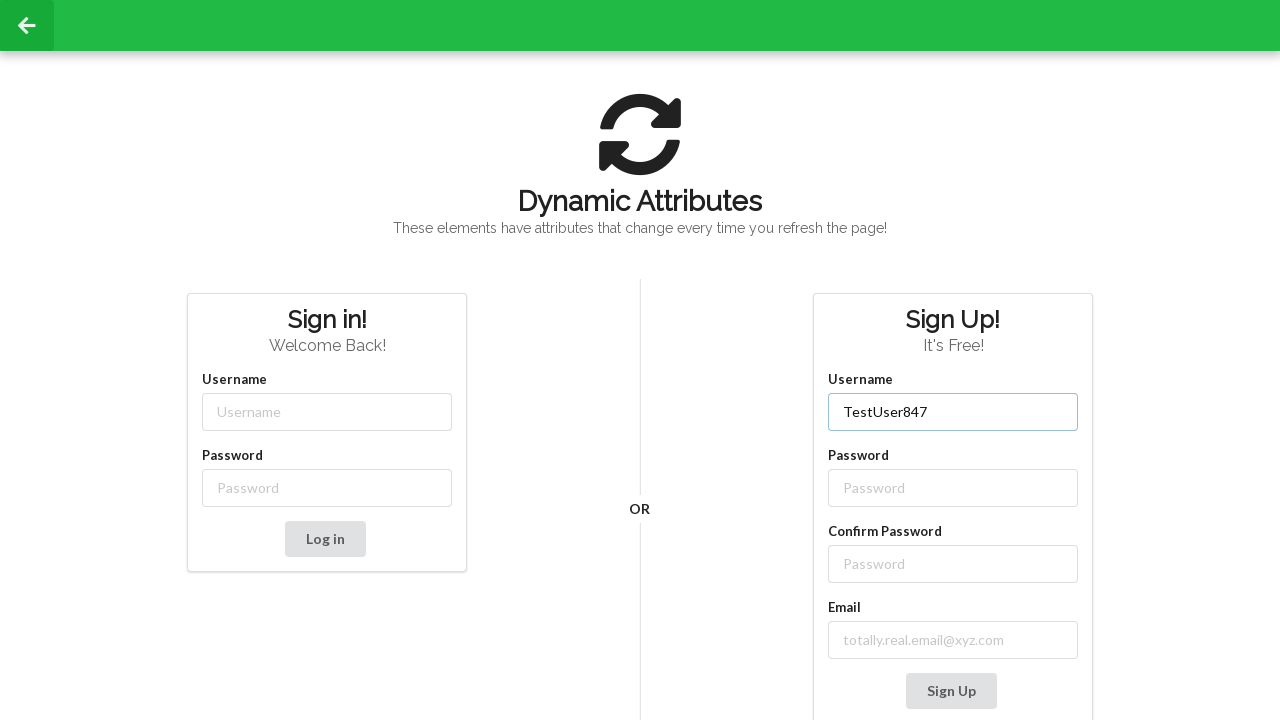

Filled password field with 'SecurePass123' on input[class*='-password']
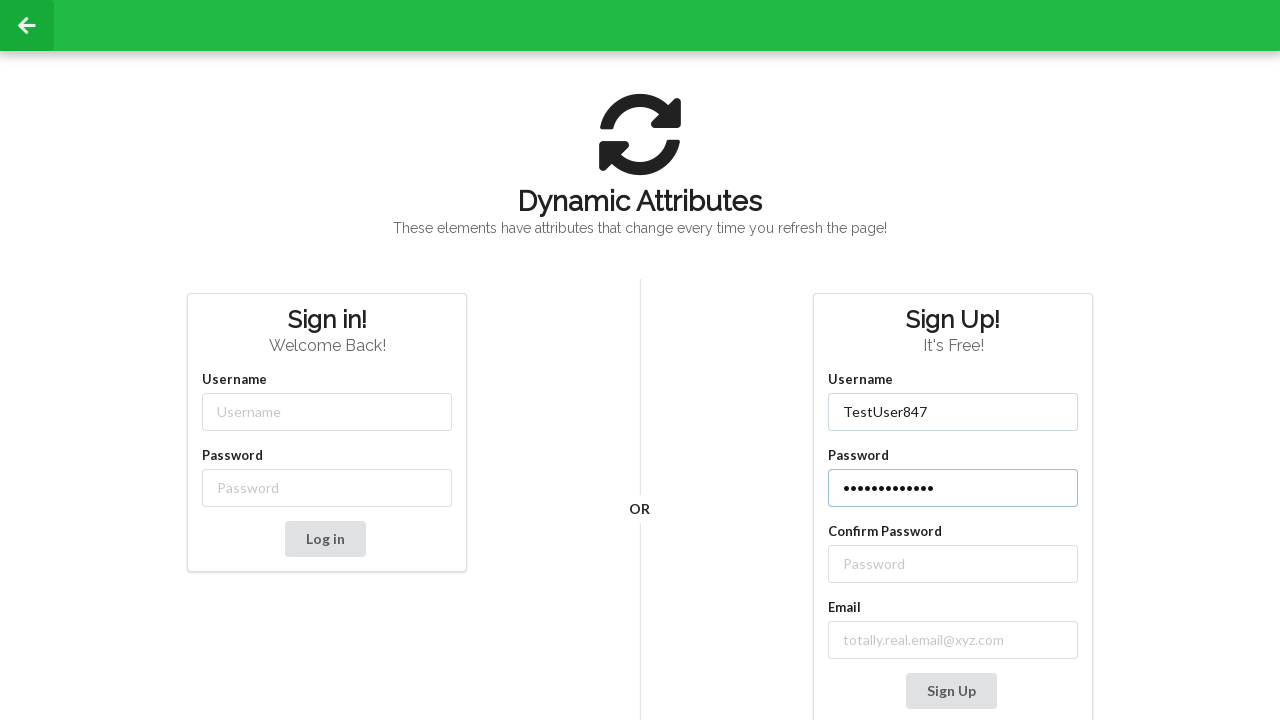

Filled confirm password field with 'SecurePass123' on //label[contains(text(), 'Confirm Password')]//following::input
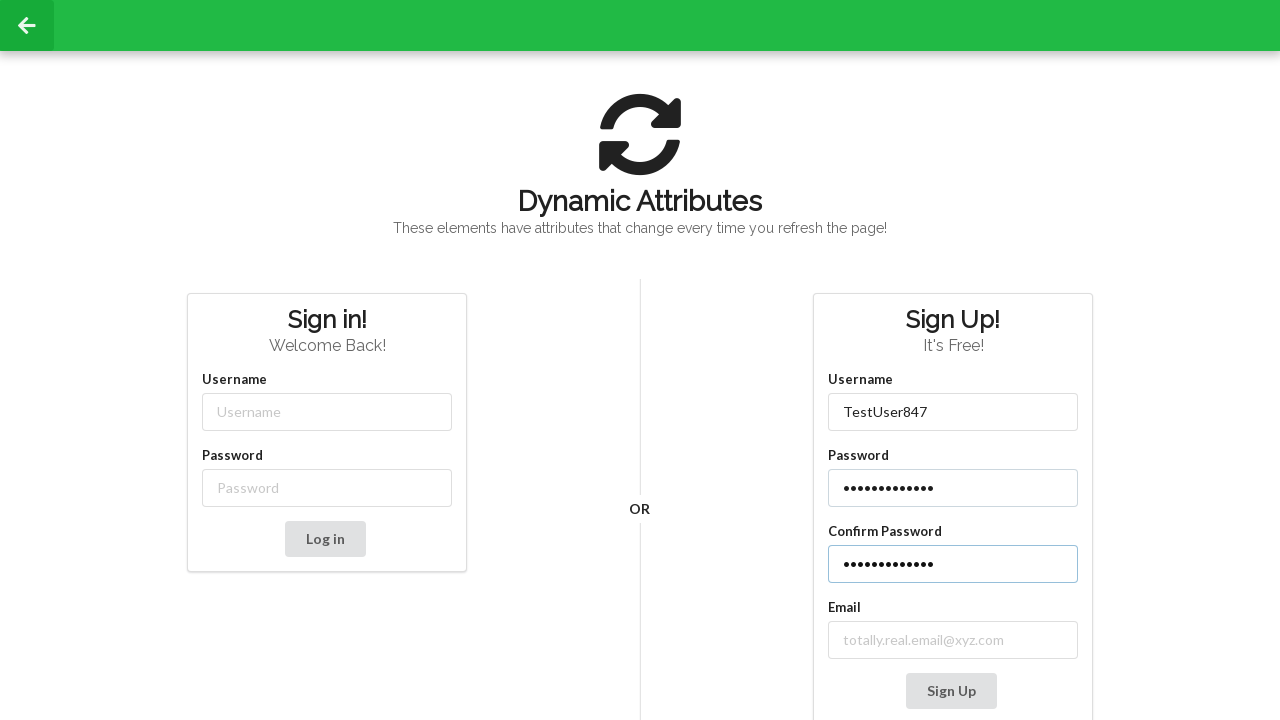

Filled email field with 'testuser847@example.com' on input[class*='email-']
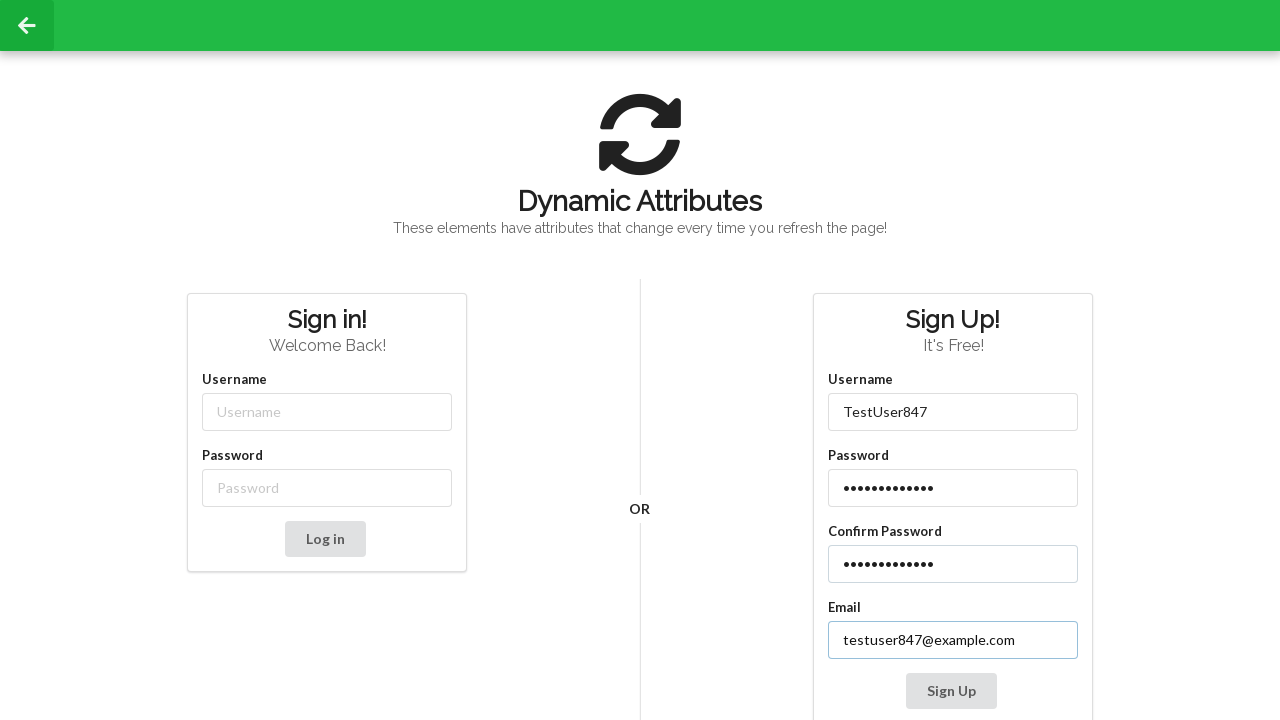

Clicked Sign Up button to submit the form at (951, 691) on button:text('Sign Up')
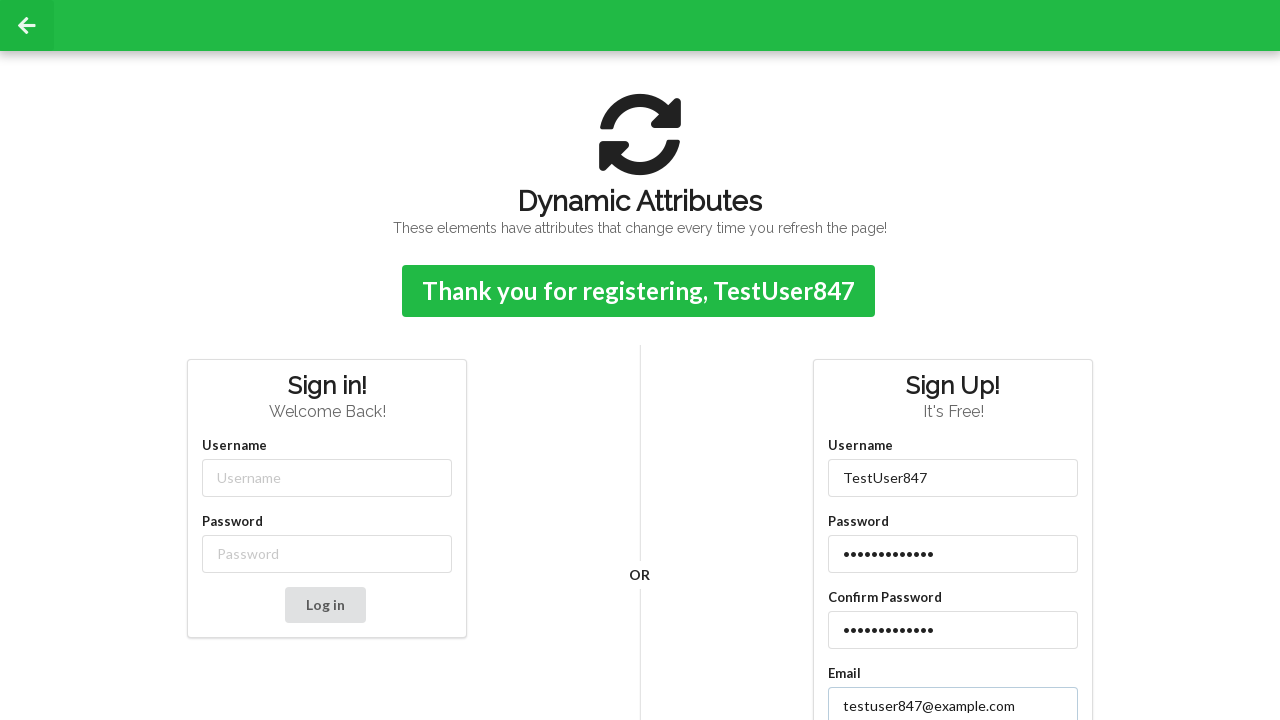

Success confirmation message appeared
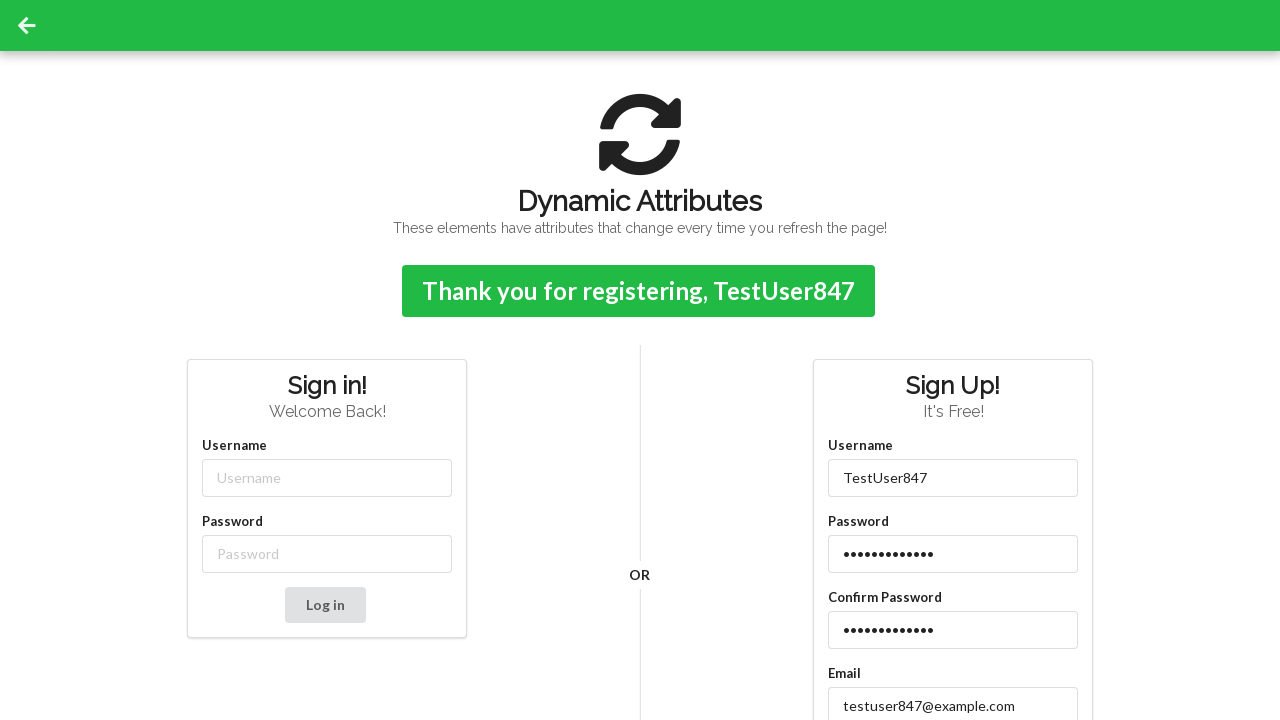

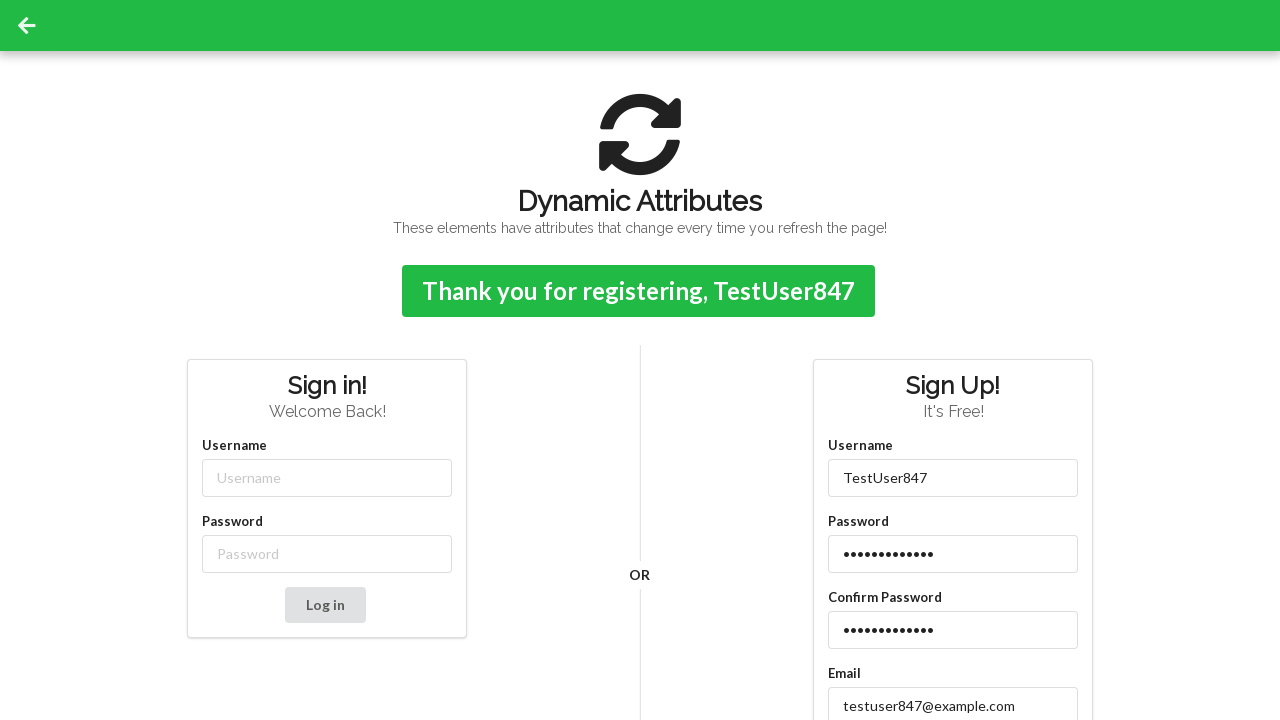